Tests click-hold, move, and release mouse actions for drag and drop

Starting URL: https://crossbrowsertesting.github.io/drag-and-drop

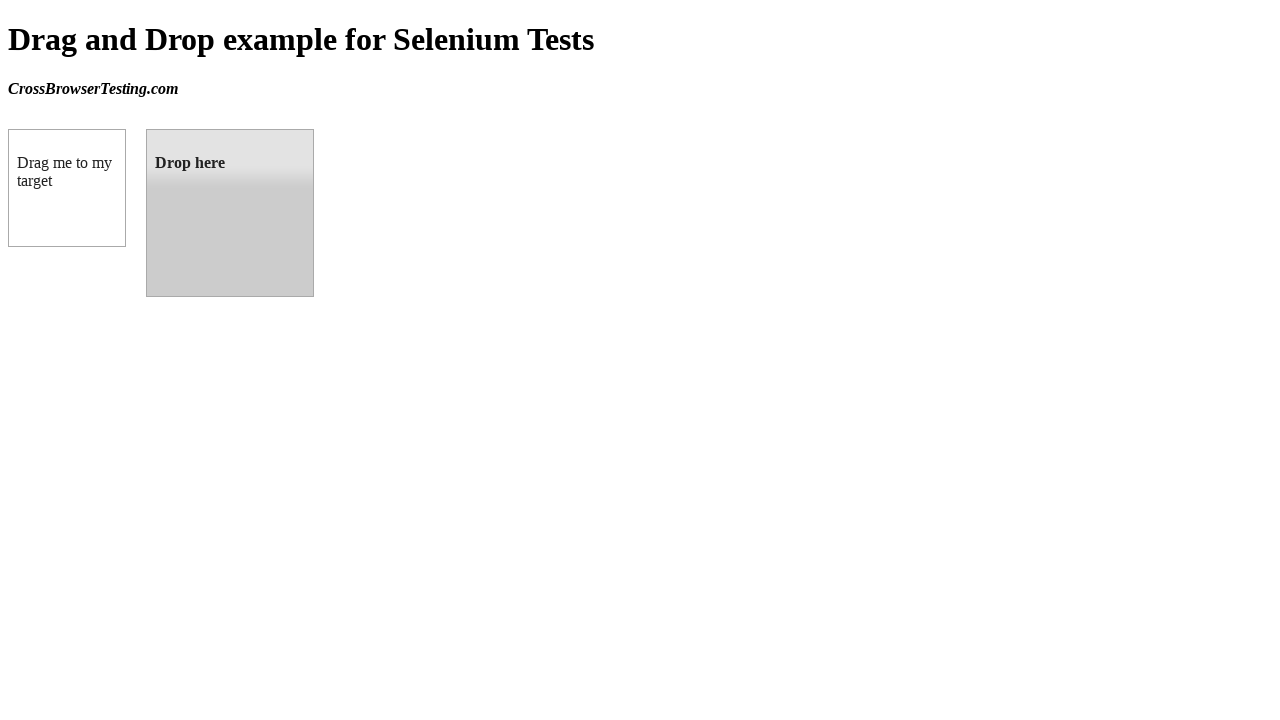

Waited for draggable source element to be visible
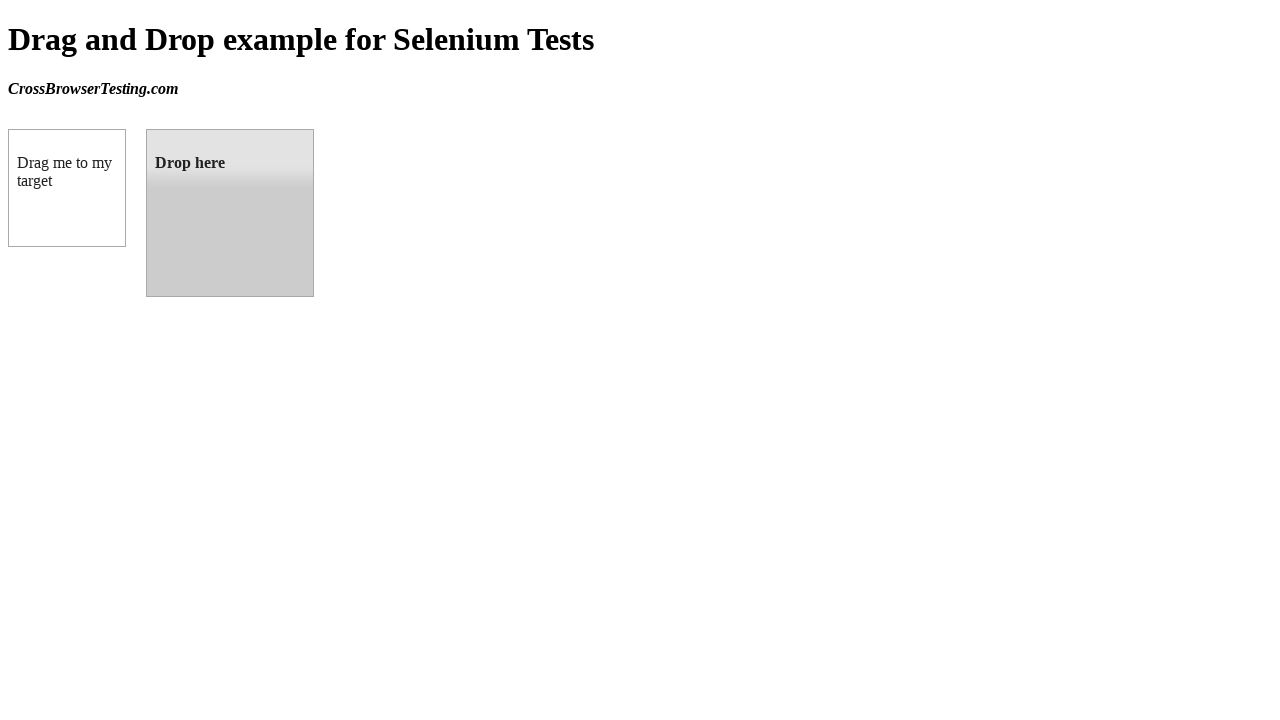

Waited for droppable target element to be visible
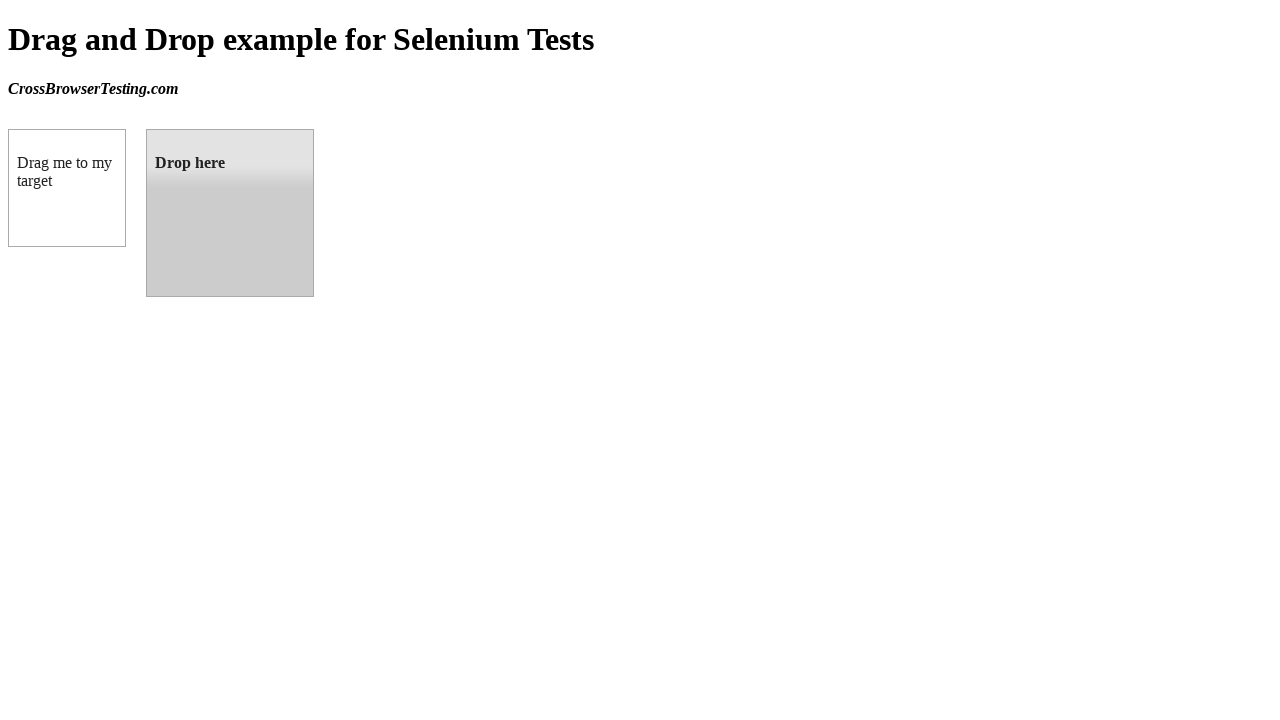

Retrieved bounding box of source element
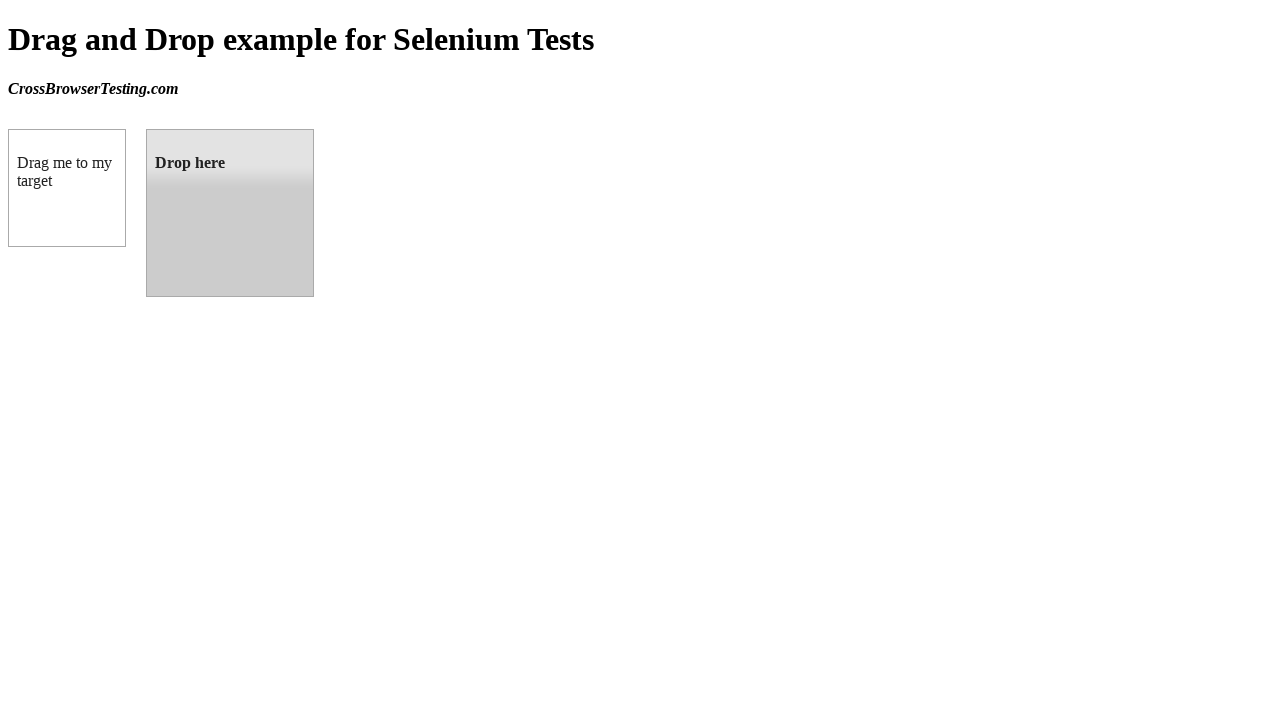

Retrieved bounding box of target element
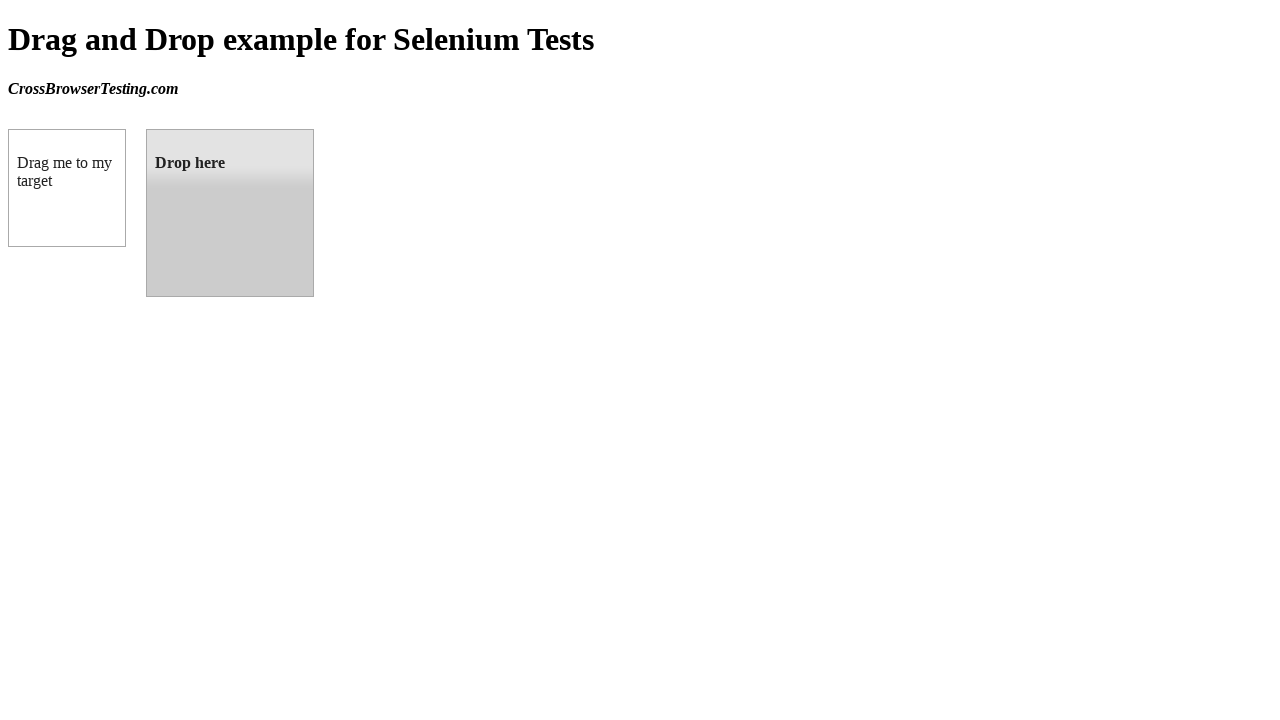

Moved mouse to center of draggable element at (67, 188)
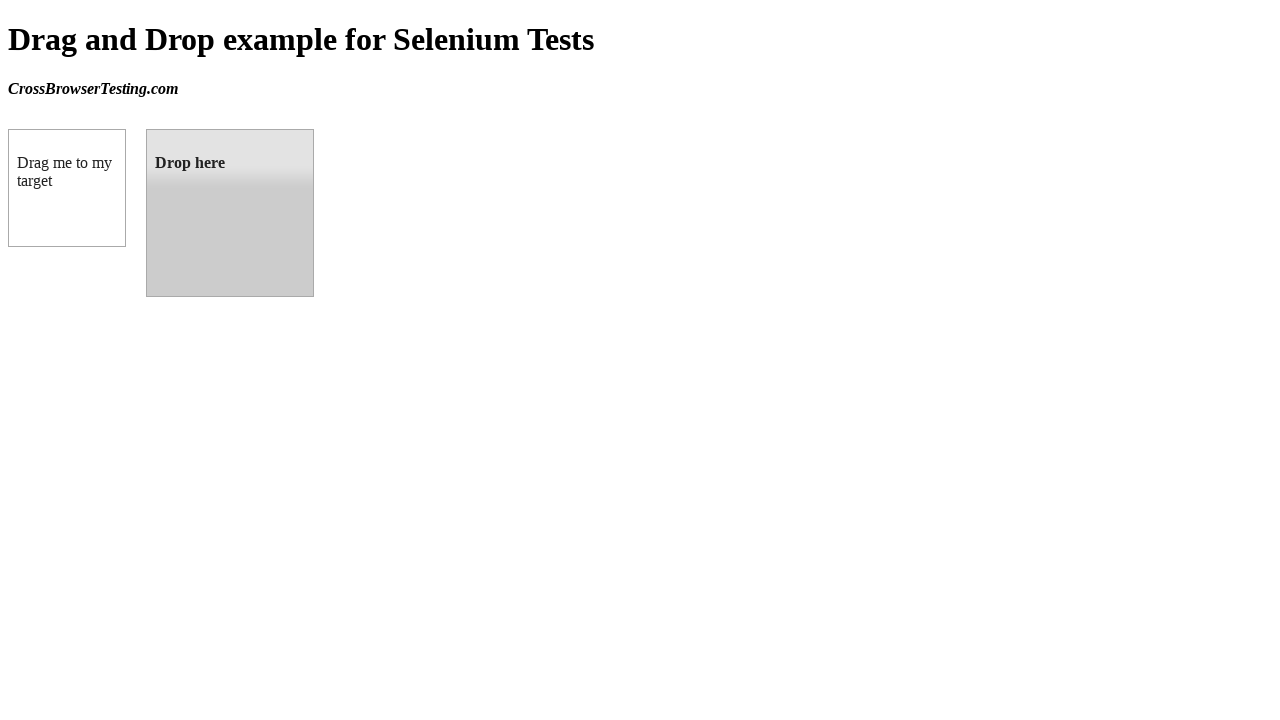

Pressed and held mouse button down on draggable element at (67, 188)
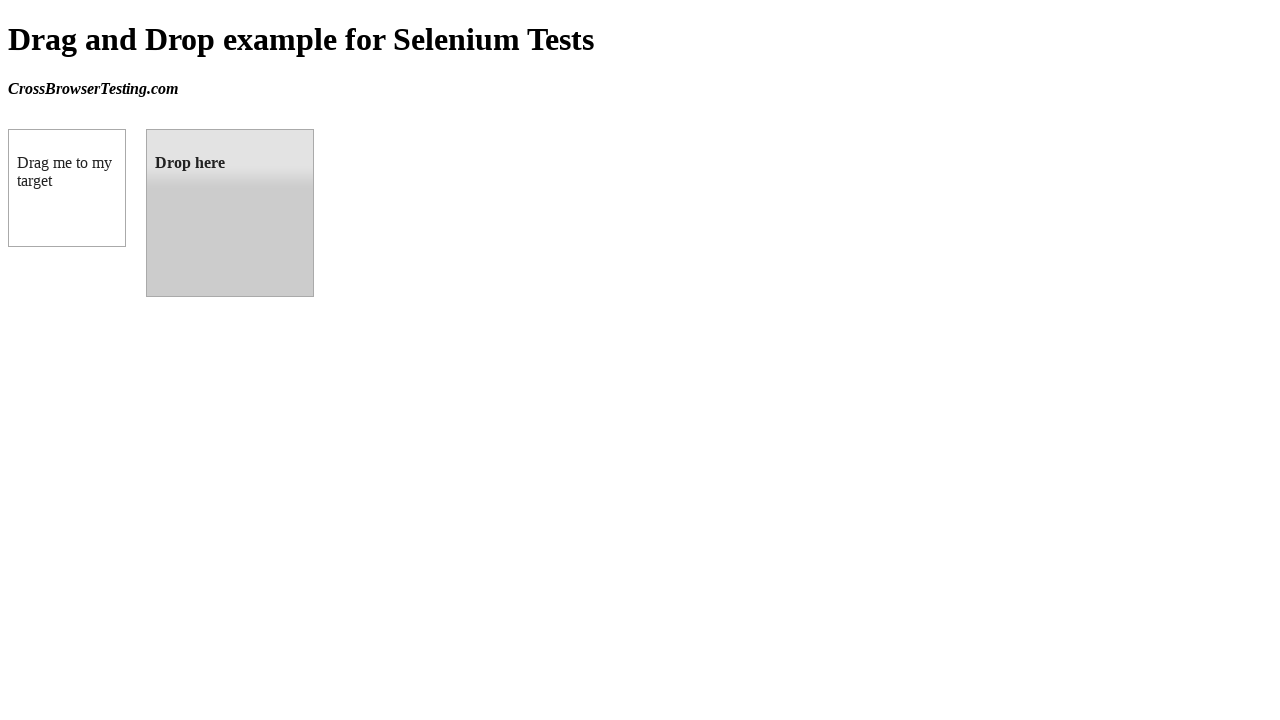

Dragged mouse to center of droppable target element at (230, 213)
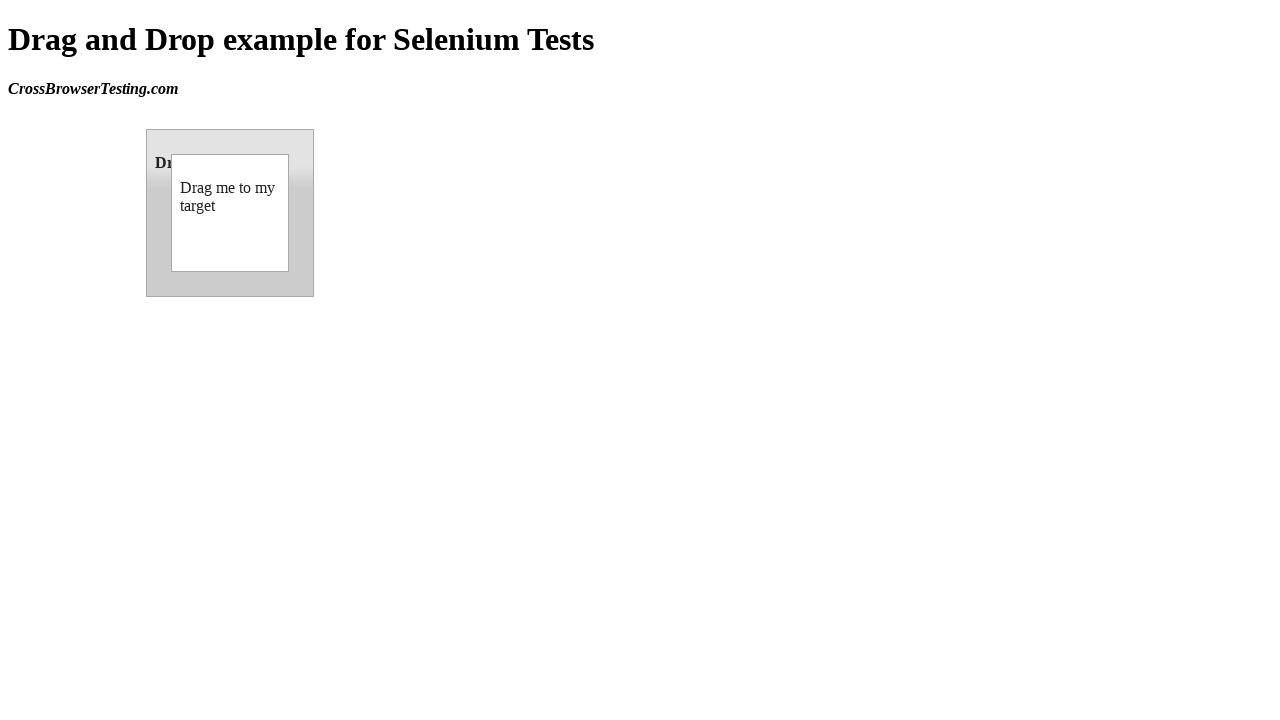

Released mouse button to complete drag and drop operation at (230, 213)
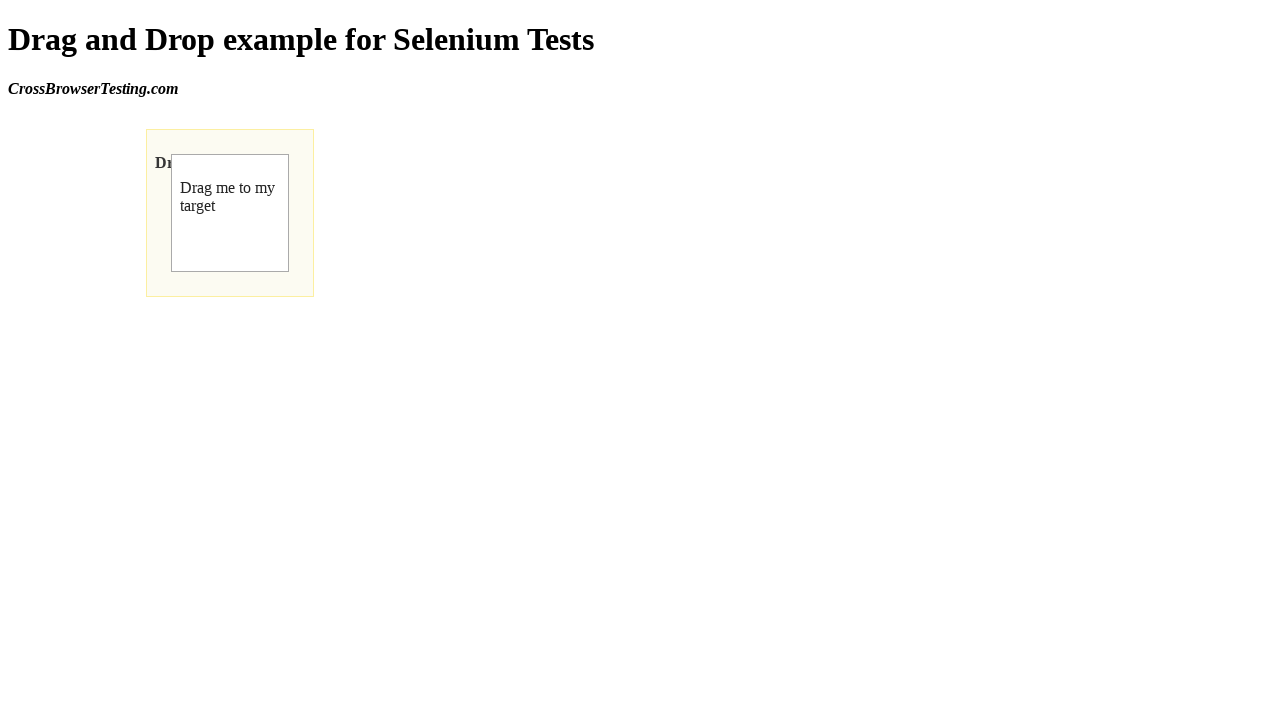

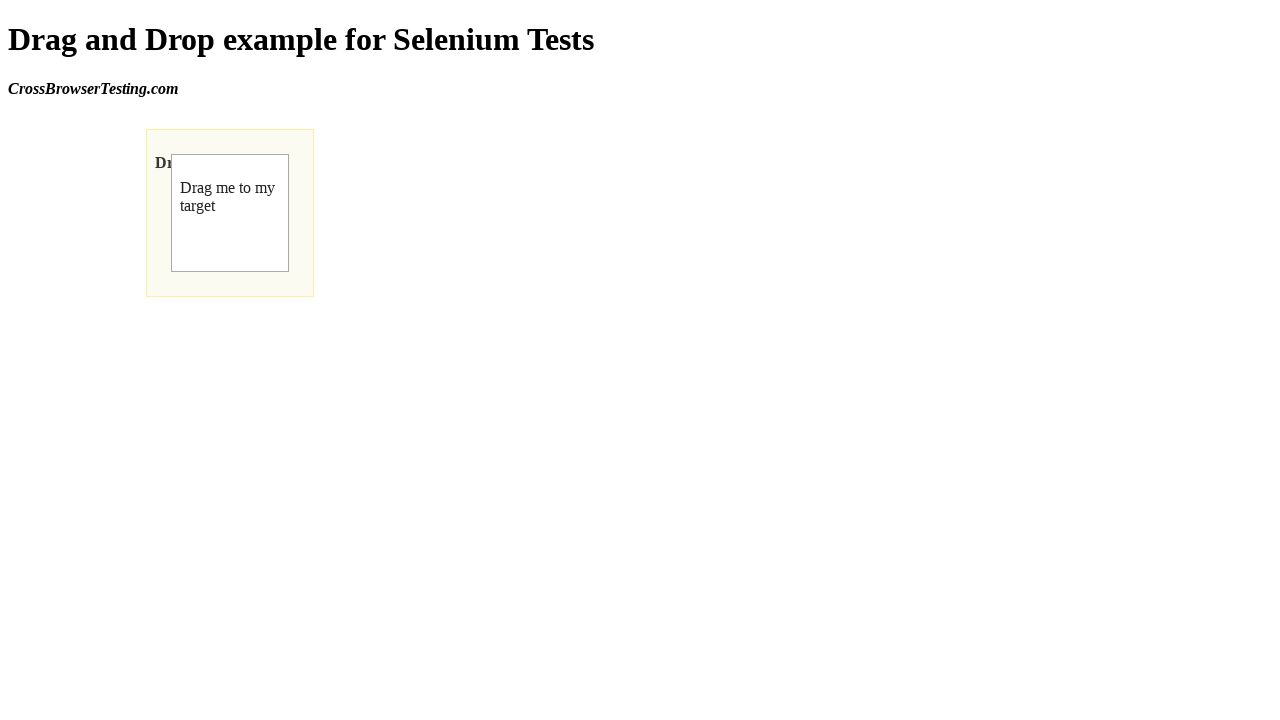